Automates filling out a comprehensive web form including personal information, contact details, and submitting the form

Starting URL: https://katalon-test.s3.amazonaws.com/demo-aut/dist/html/form.html

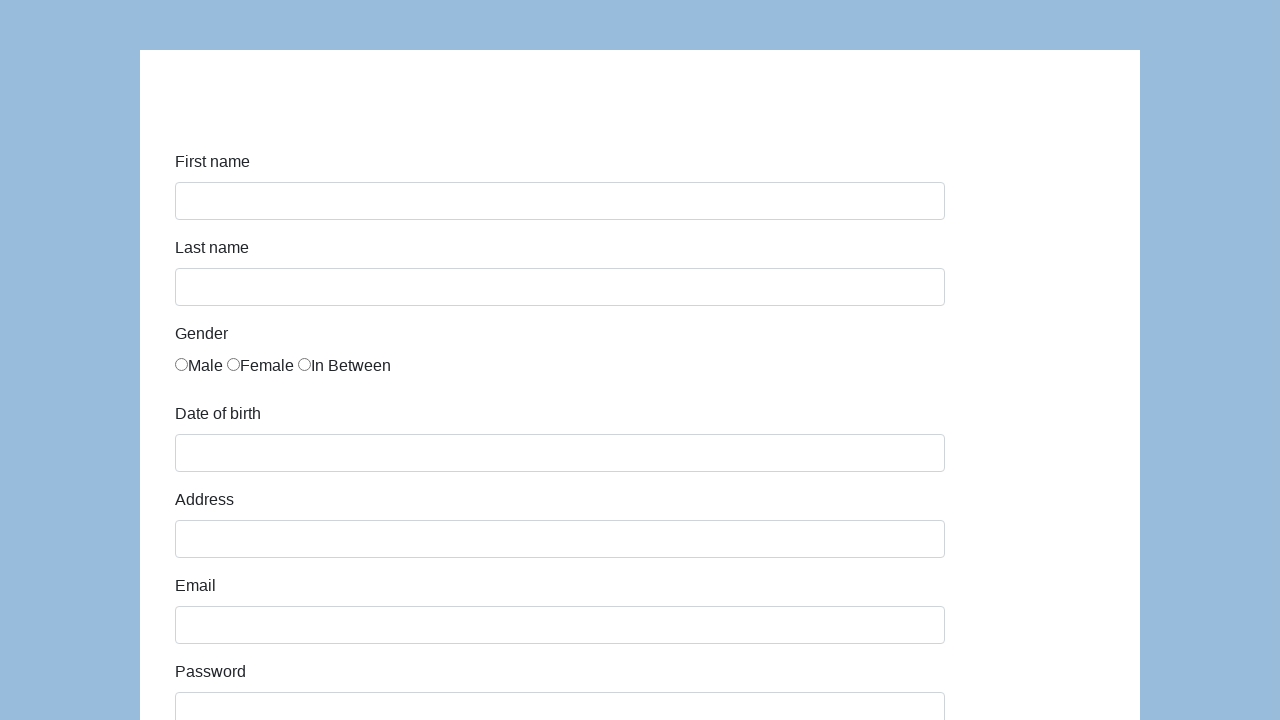

Filled first name field with 'LudwikXVI' on #first-name
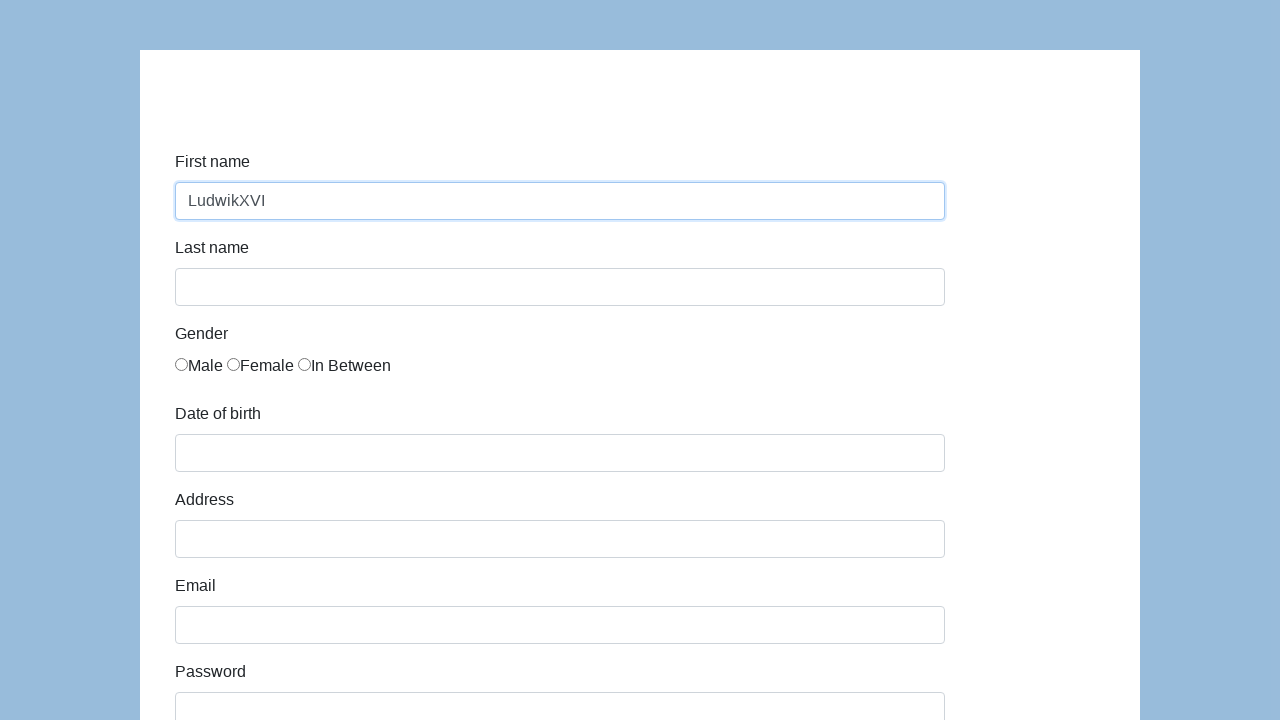

Filled last name field with 'Wystrzelony w kosmos' on #last-name
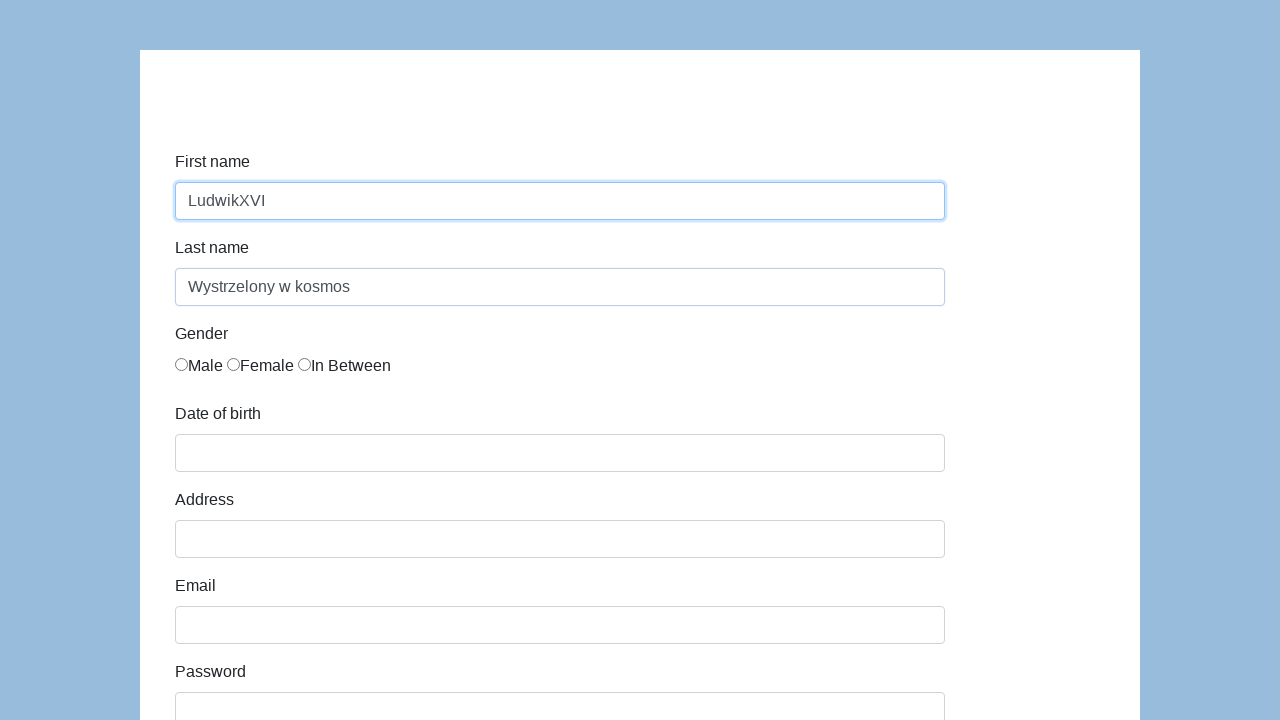

Selected male gender radio button at (182, 364) on xpath=//*[@id="infoForm"]/div[3]/div/div/label[1]/input
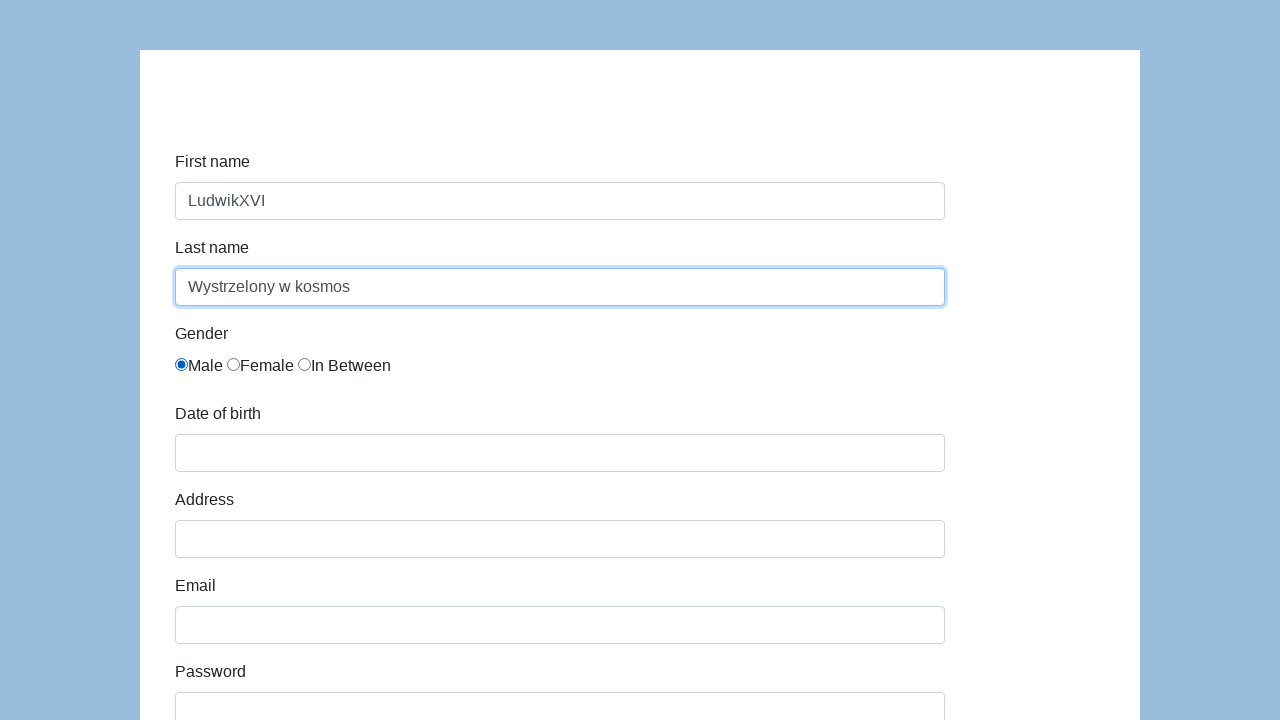

Filled date of birth field with '05/22/2010' on #dob
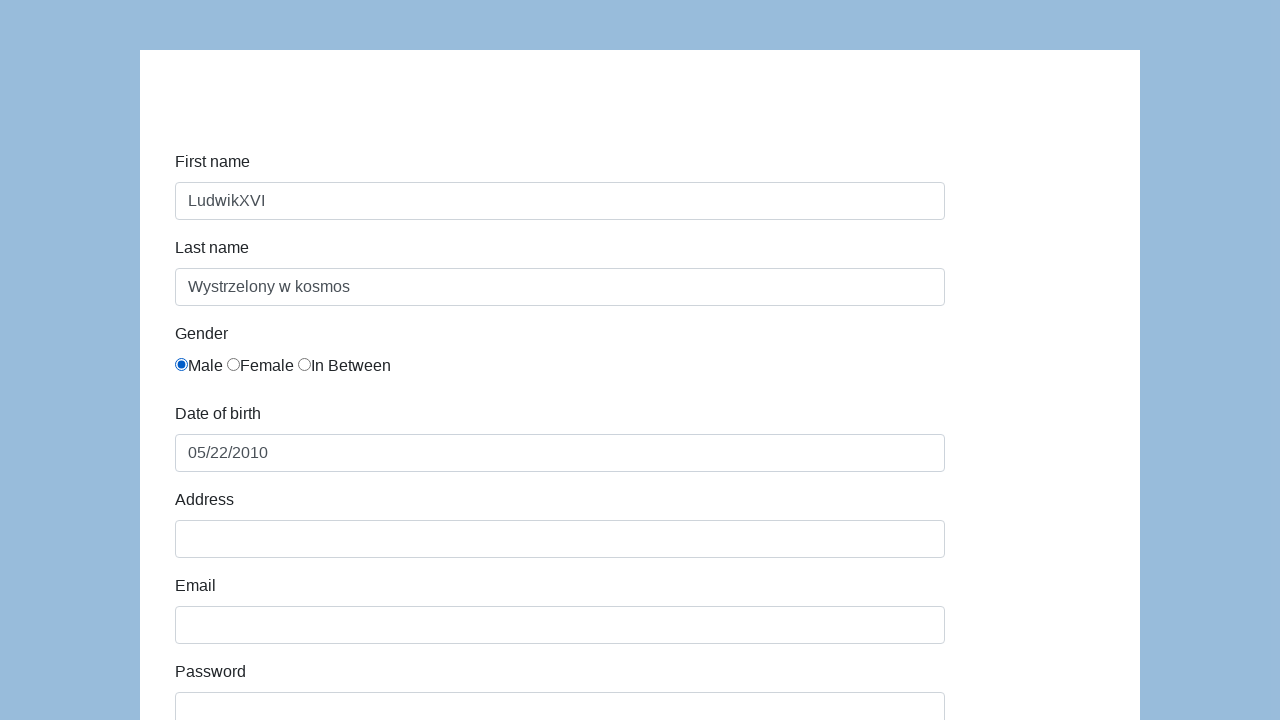

Filled address field with 'Prosta 51' on #address
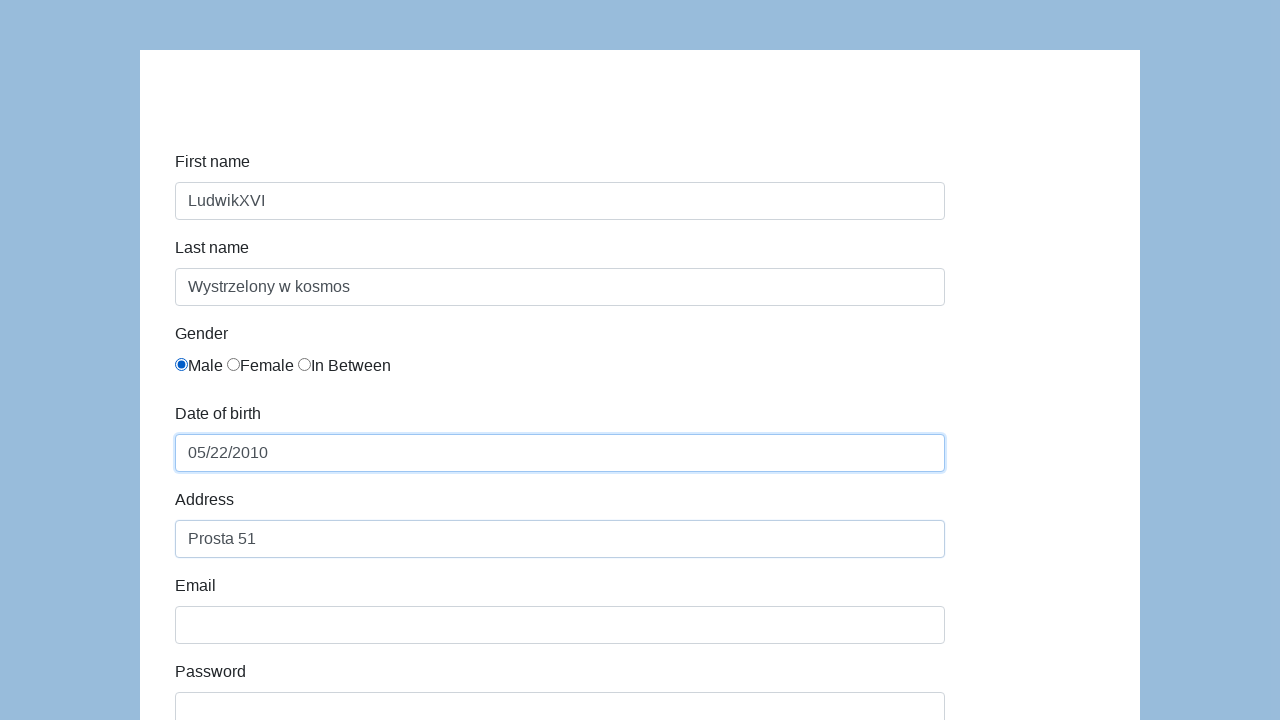

Filled email field with 'karol.kowalski@mailinator.com' on #email
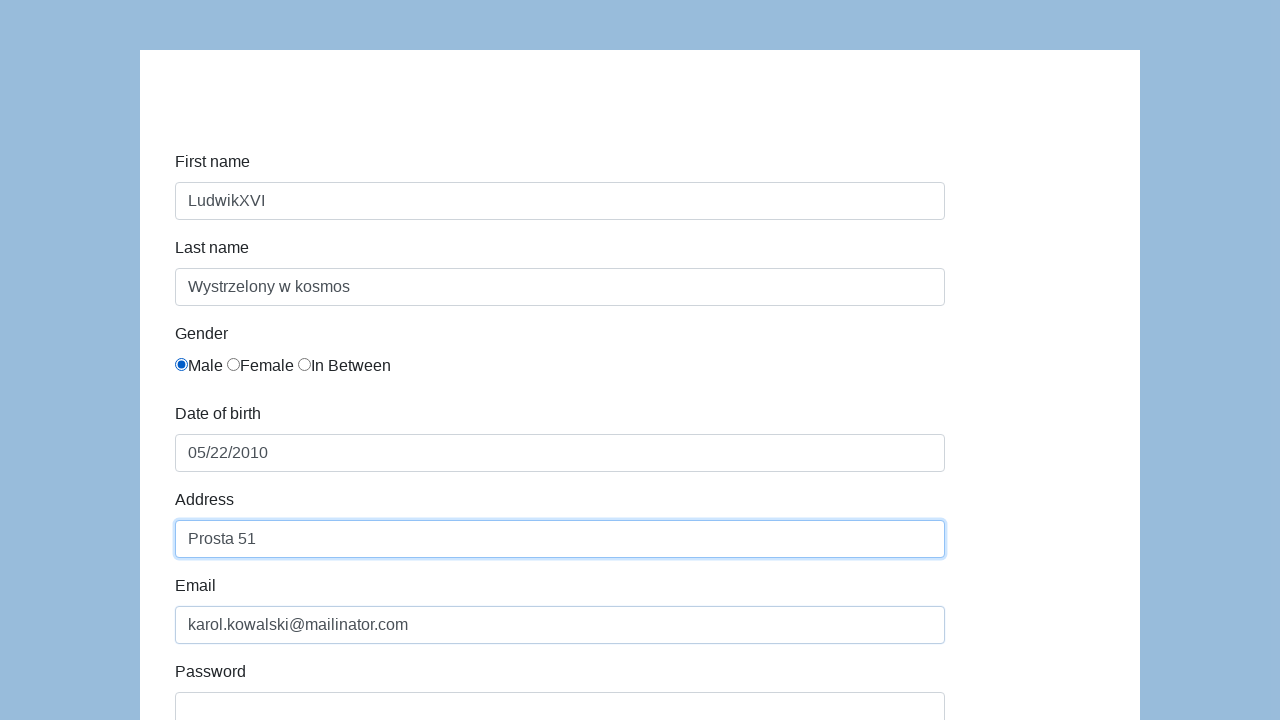

Filled password field with 'Pass123' on #password
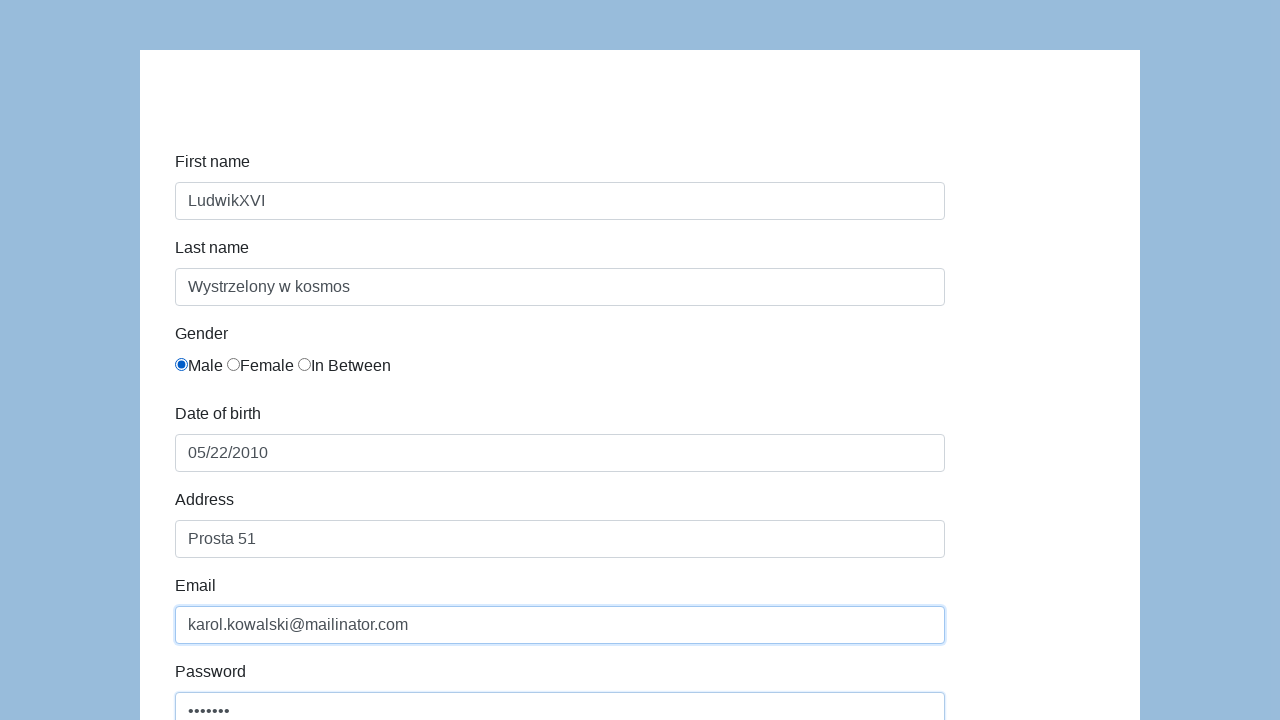

Filled company field with 'Coders Lab' on #company
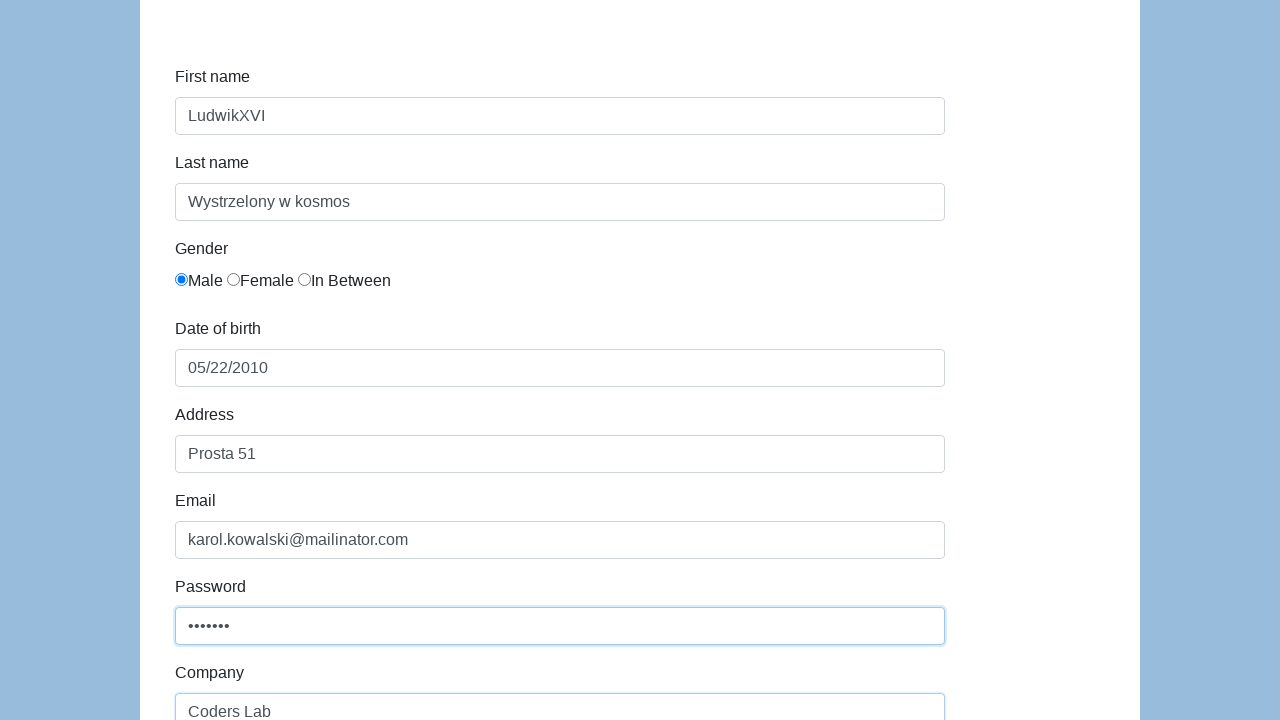

Filled comment field with 'To jest mój pierwszy automat testowy' on #comment
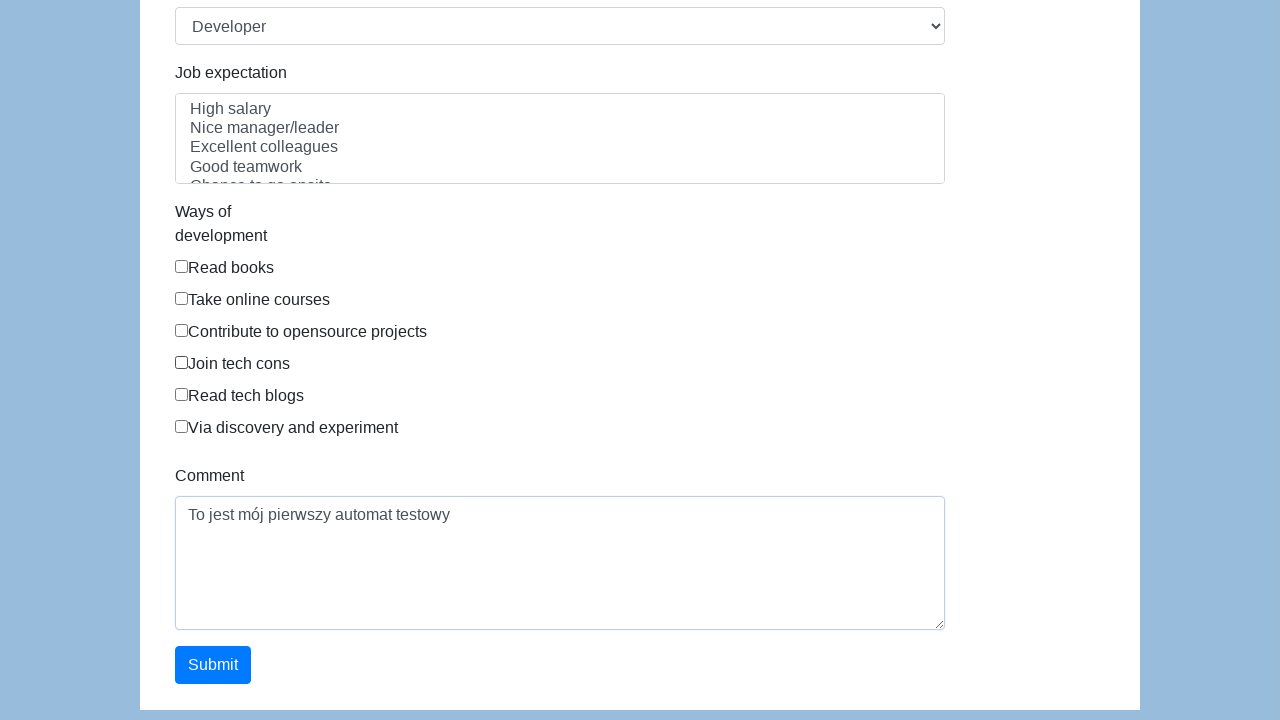

Clicked submit button to submit the form at (213, 665) on #submit
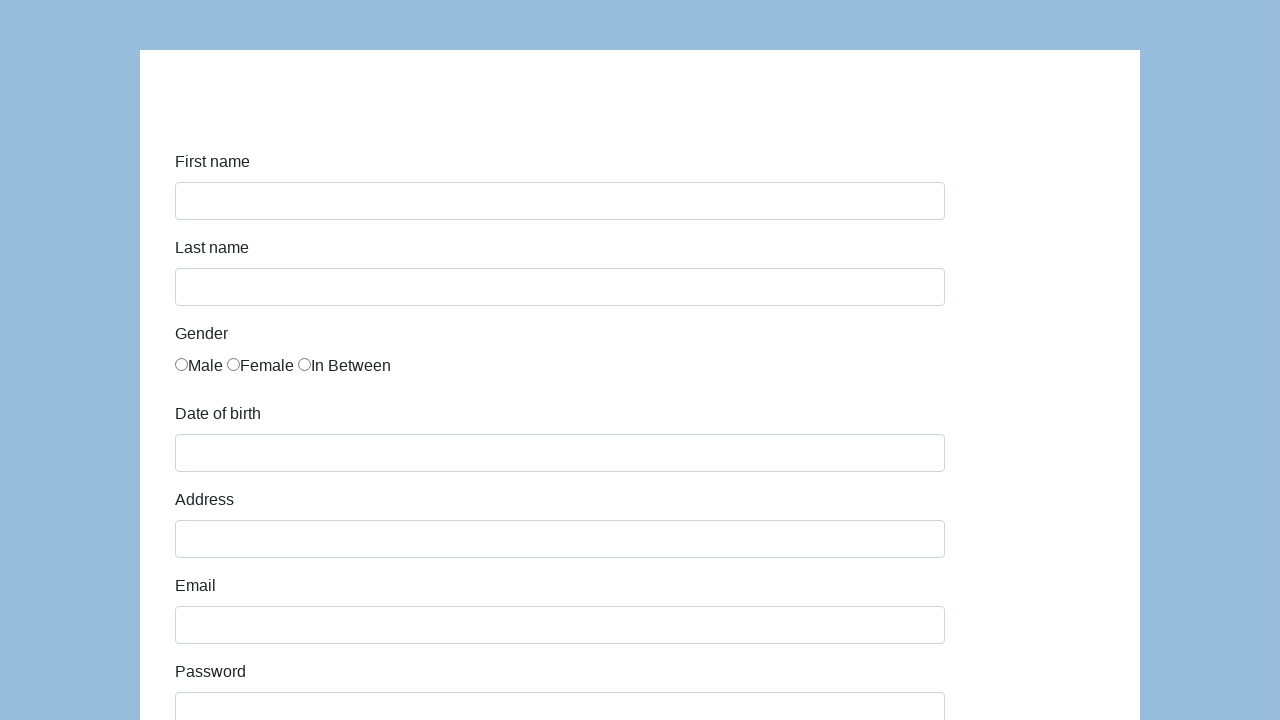

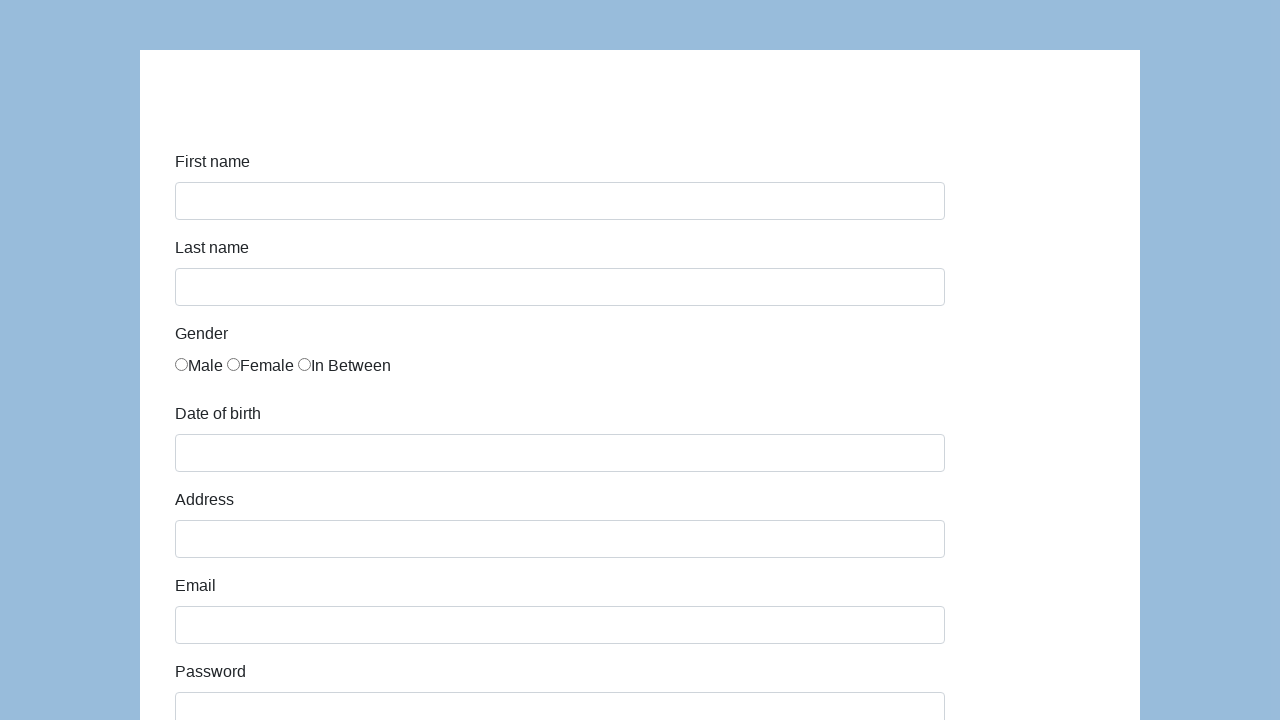